Tests navigation through Jenkins documentation by clicking through Documentation, Installing Jenkins, and Windows links

Starting URL: https://www.jenkins.io/

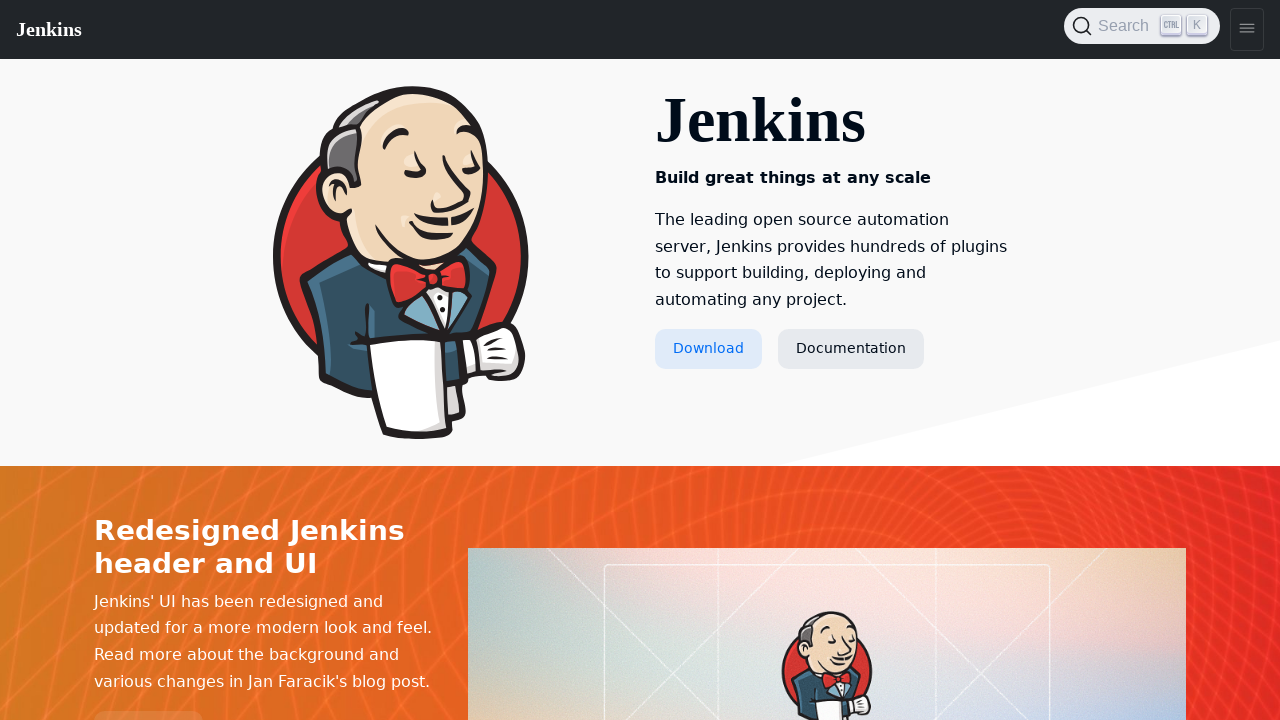

Clicked Documentation link at (851, 349) on text=Documentation
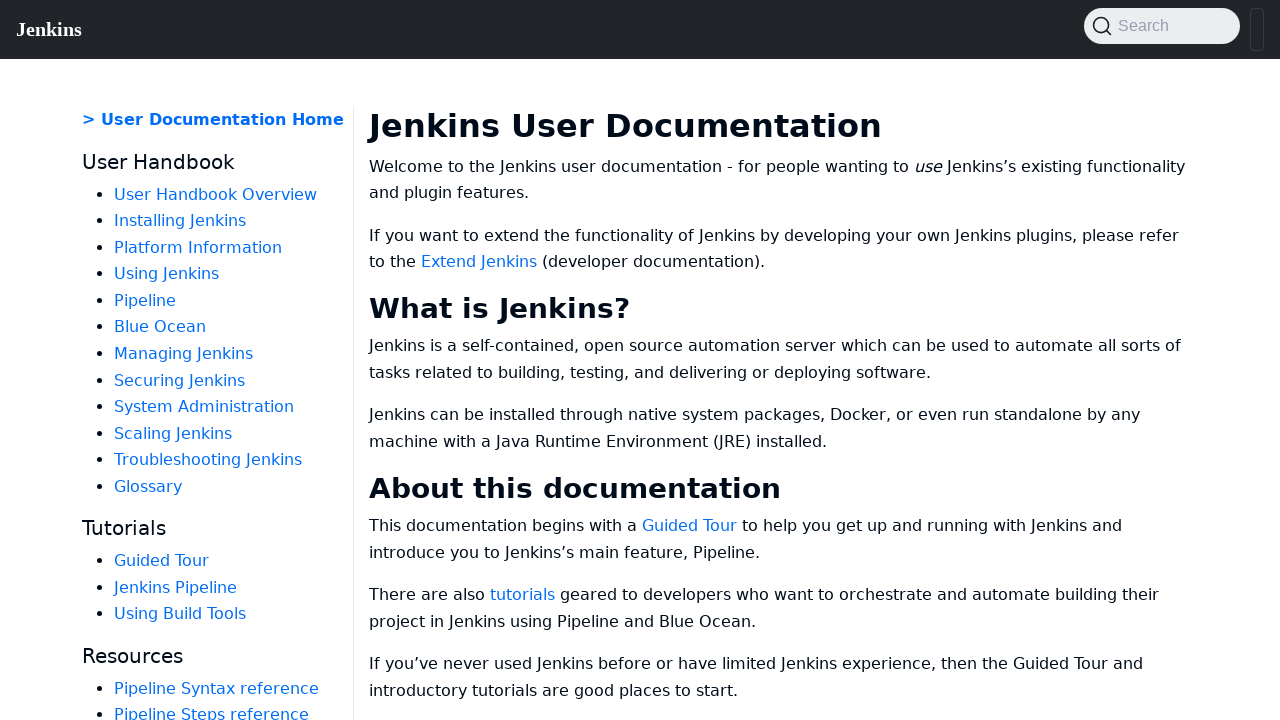

Clicked Installing Jenkins link at (180, 221) on text=Installing Jenkins
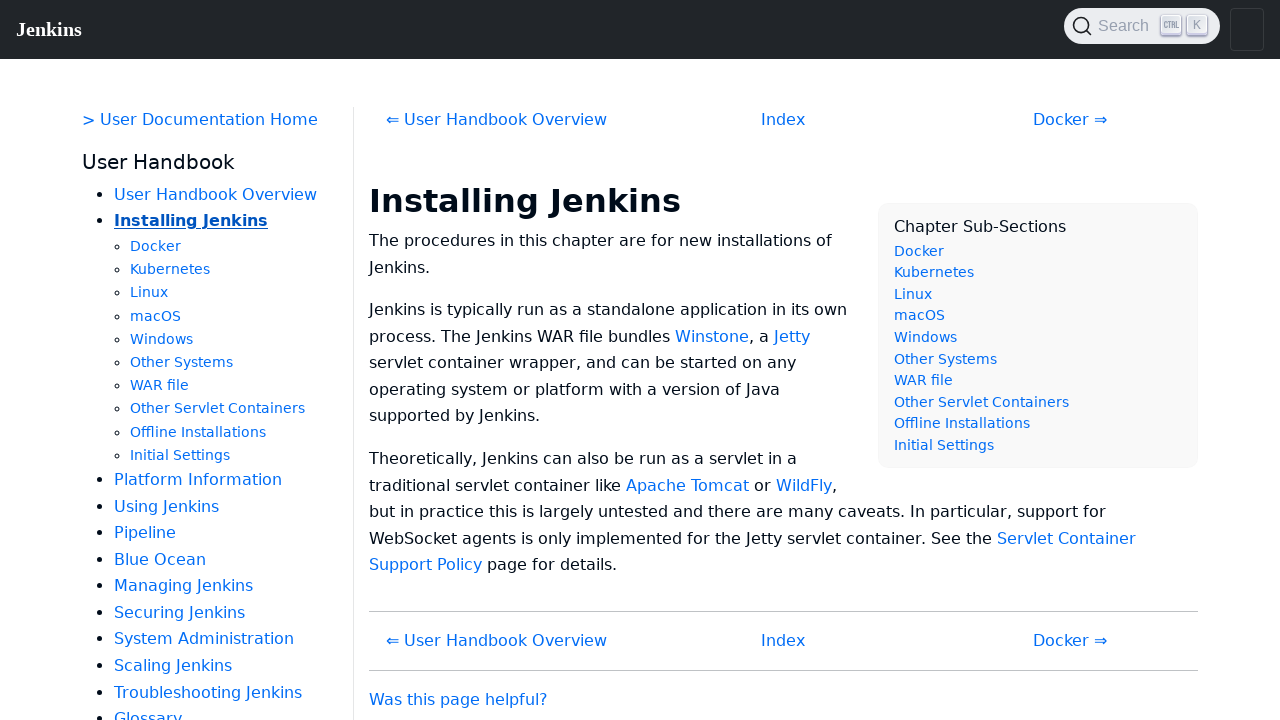

Clicked Windows link at (162, 339) on text=Windows
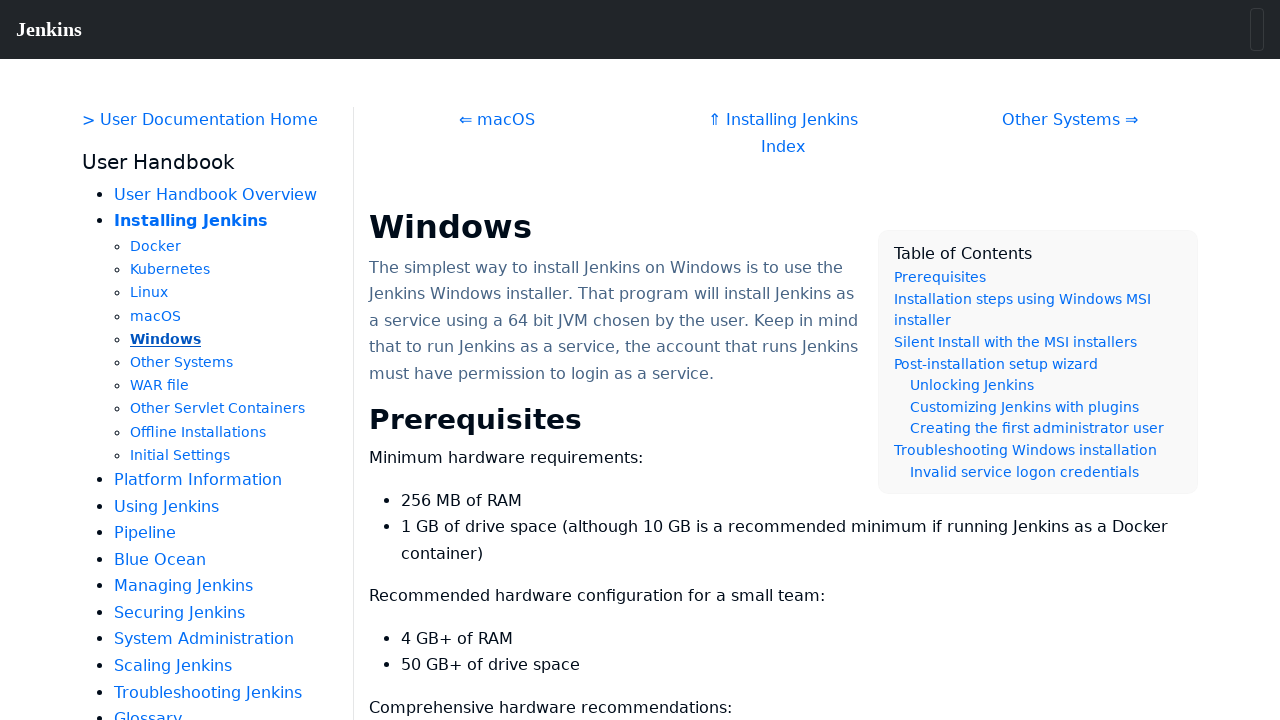

Verified Step 1 text is present on Windows installation page
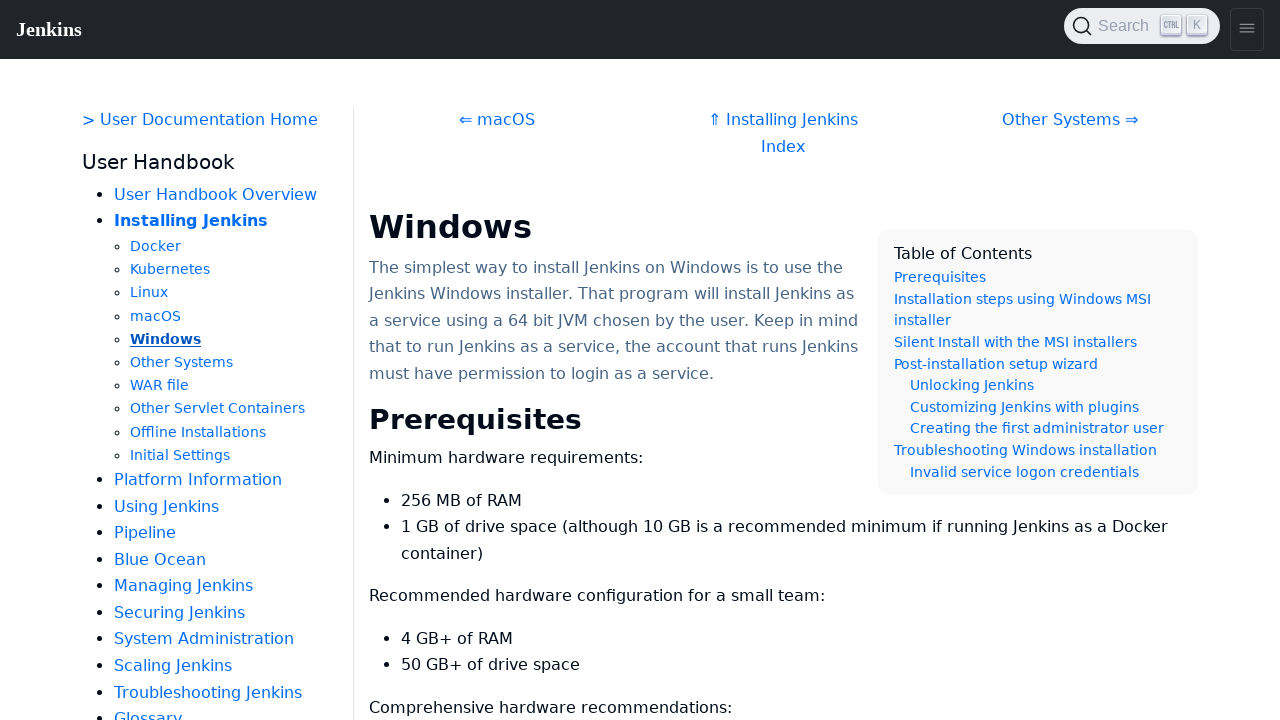

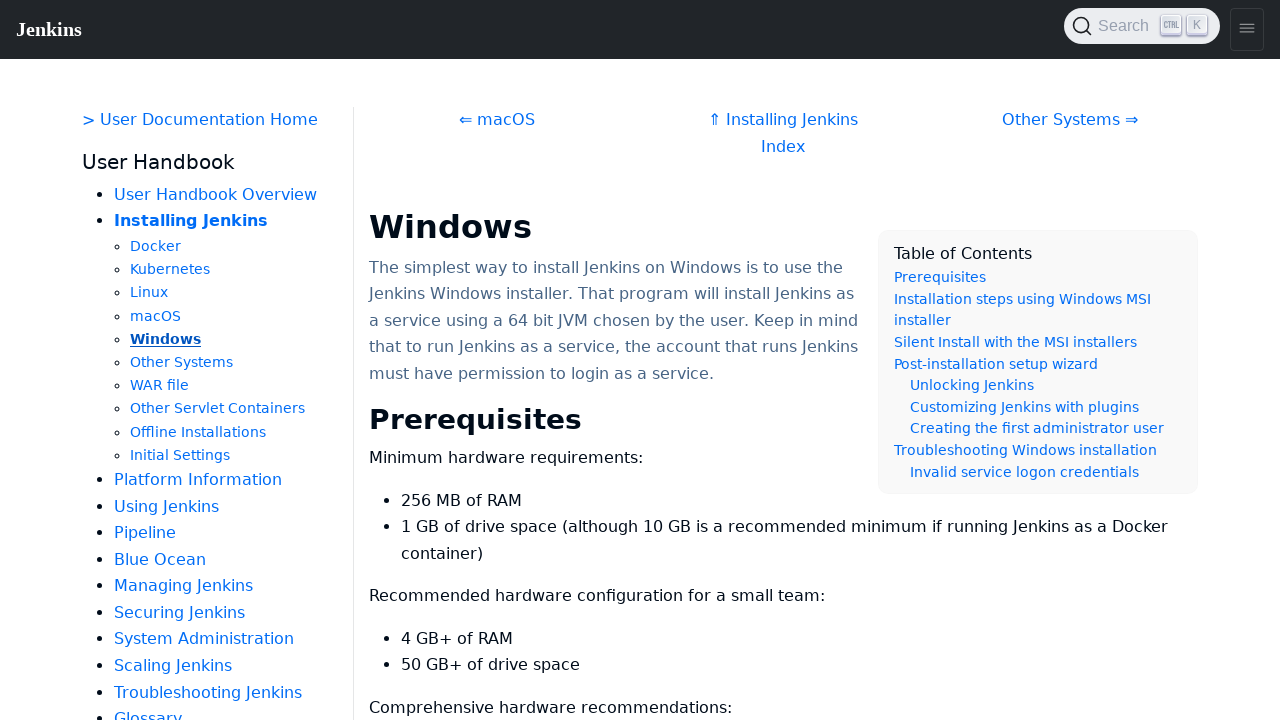